Tests Playwright built-in locators like getByRole and getByPlaceholder by navigating and interacting with form elements

Starting URL: https://www.techglobal-training.com/frontend

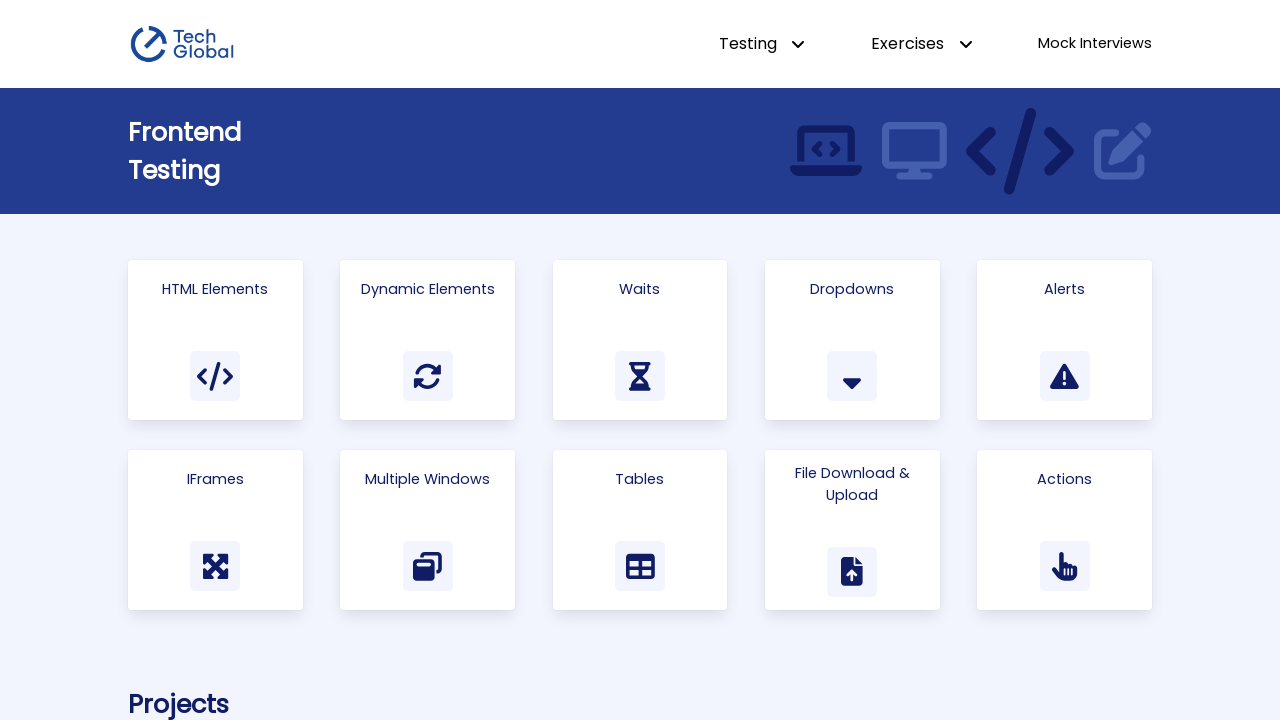

Clicked 'HTML Elements' link using role locator at (215, 340) on internal:role=link[name="HTML Elements"i]
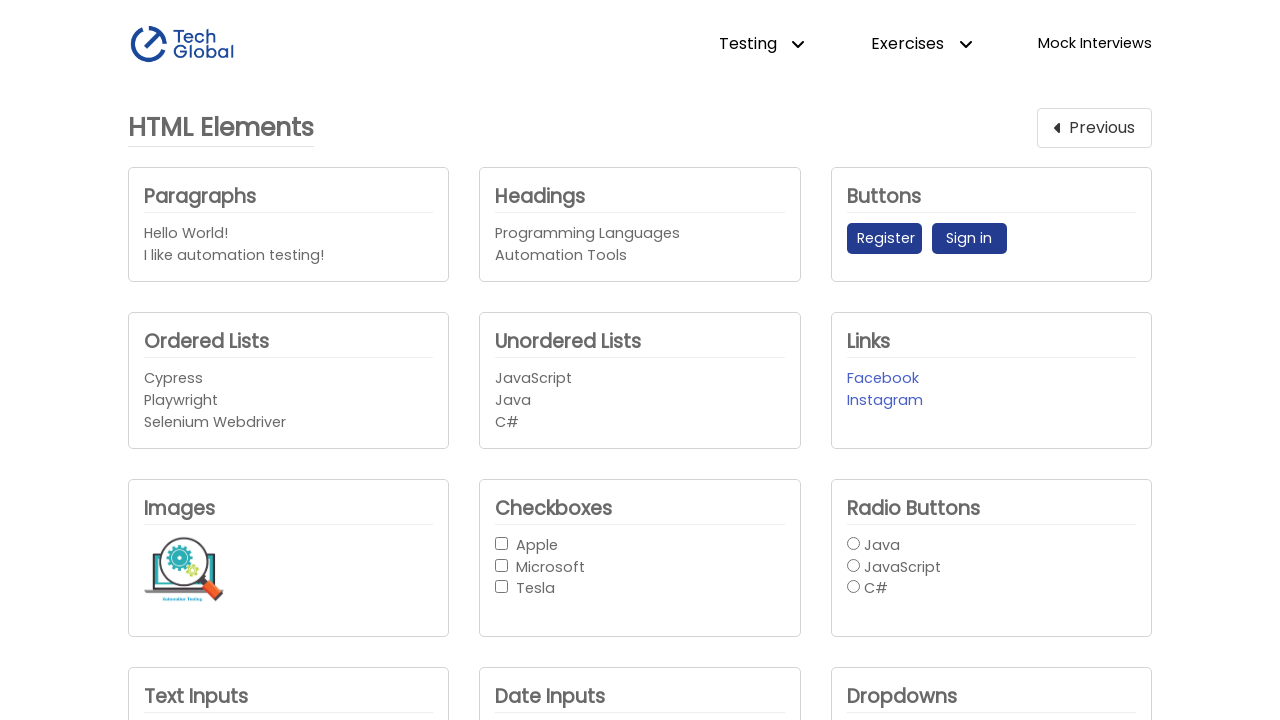

Clicked 'Register' button using role locator at (884, 239) on internal:role=button[name="Register"i]
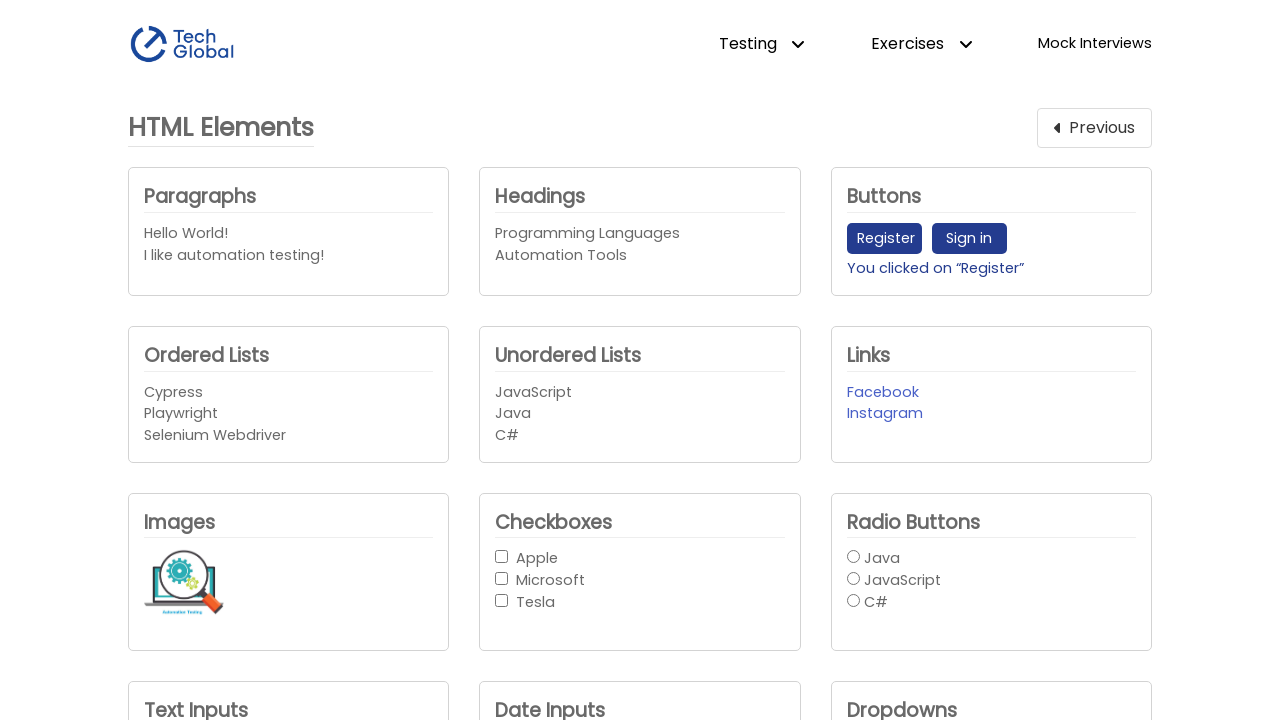

Filled text input field with 'TechGlobal' using placeholder locator on internal:attr=[placeholder="Enter text here"i]
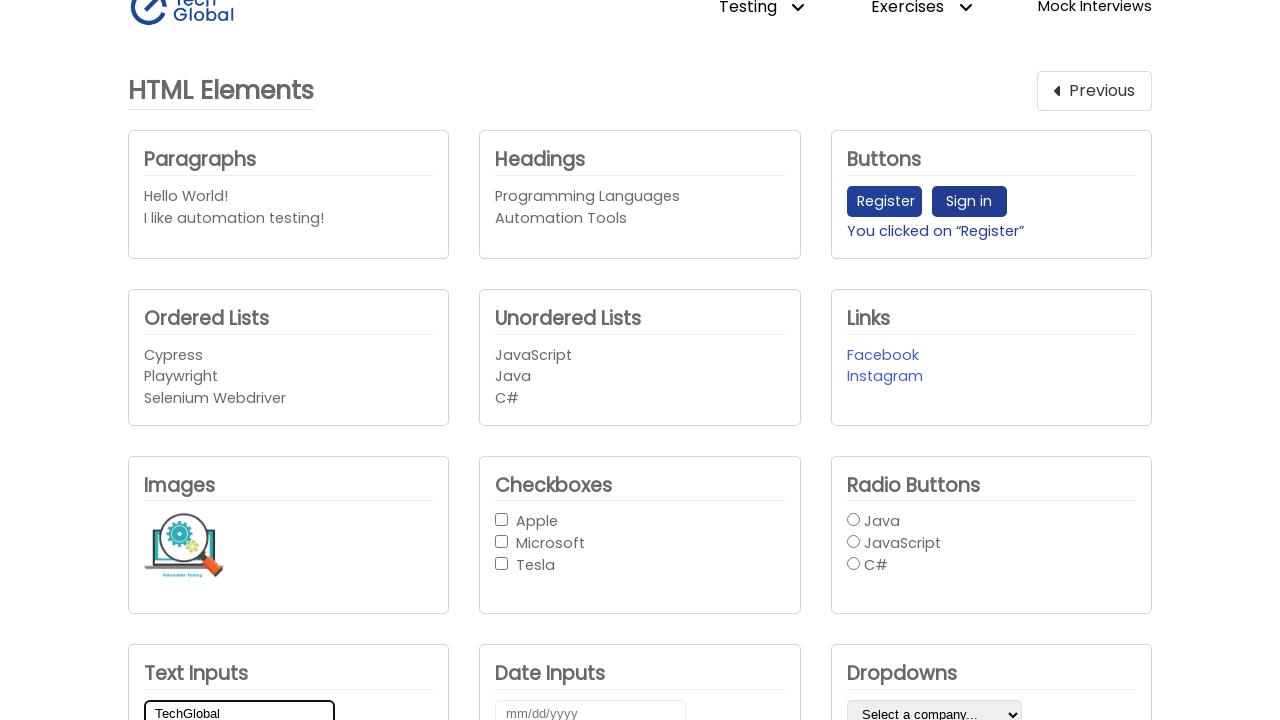

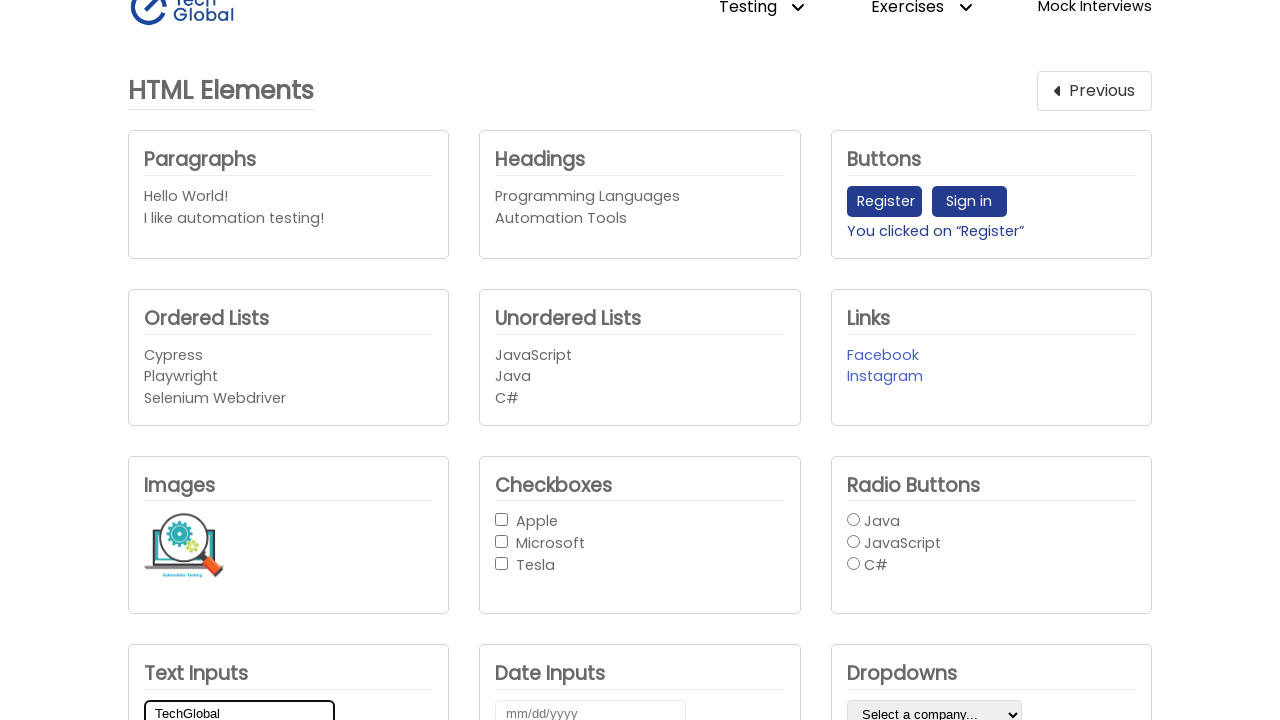